Tests interaction with a dynamic web table by verifying table headers and data, searching for specific values, and clicking checkboxes and cells based on text content

Starting URL: https://seleniumpractise.blogspot.com/2021/08/webtable-in-html.html

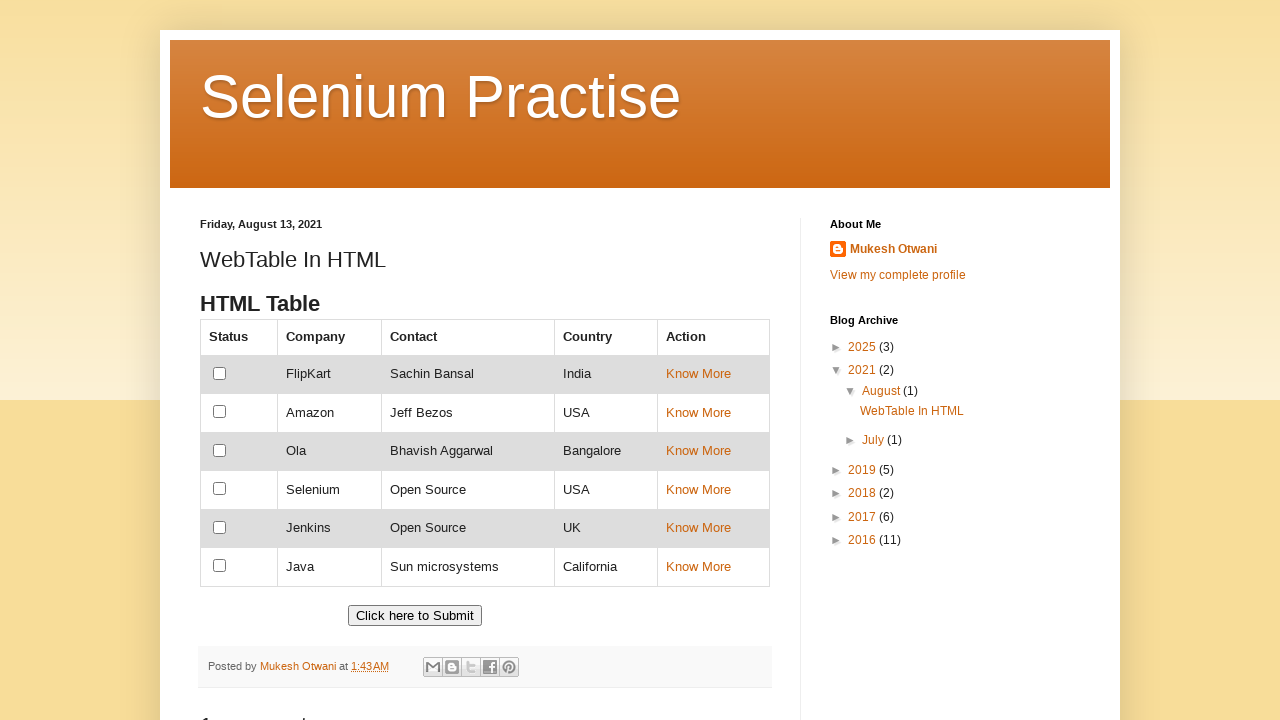

Retrieved all table headers from dynamic web table
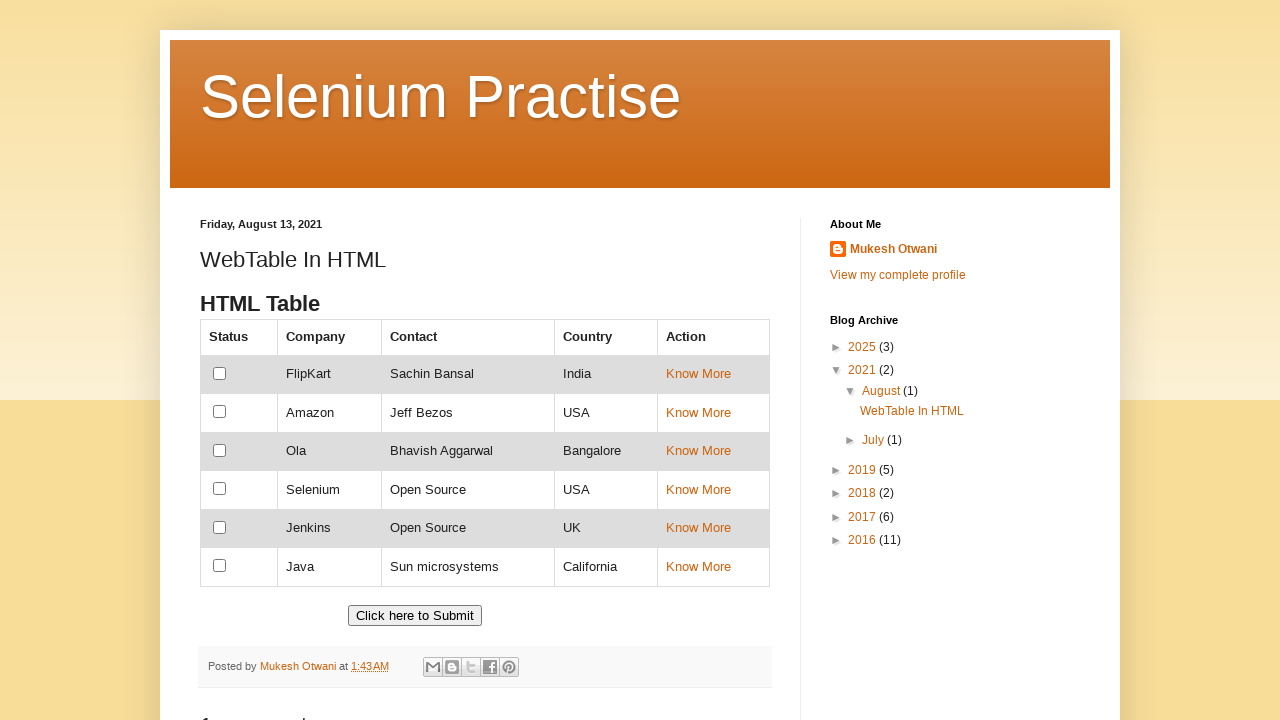

Retrieved all table data cells
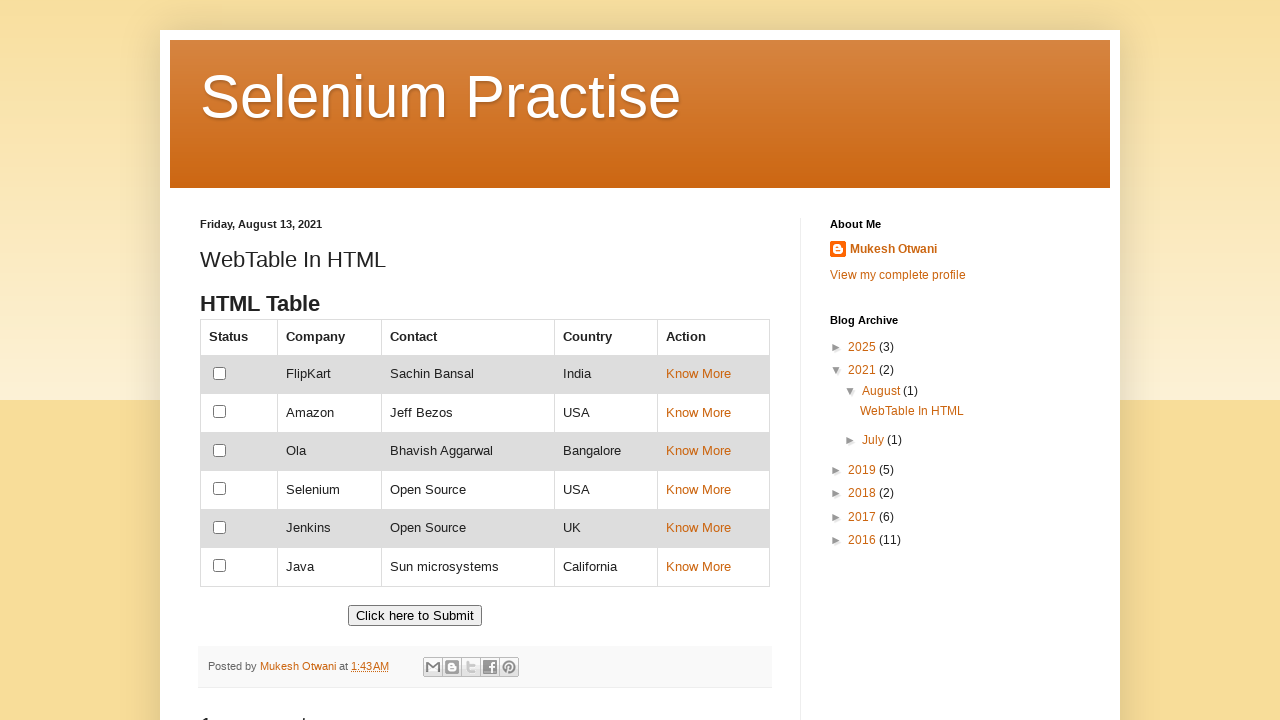

Verified that 'Ola' record exists in table data
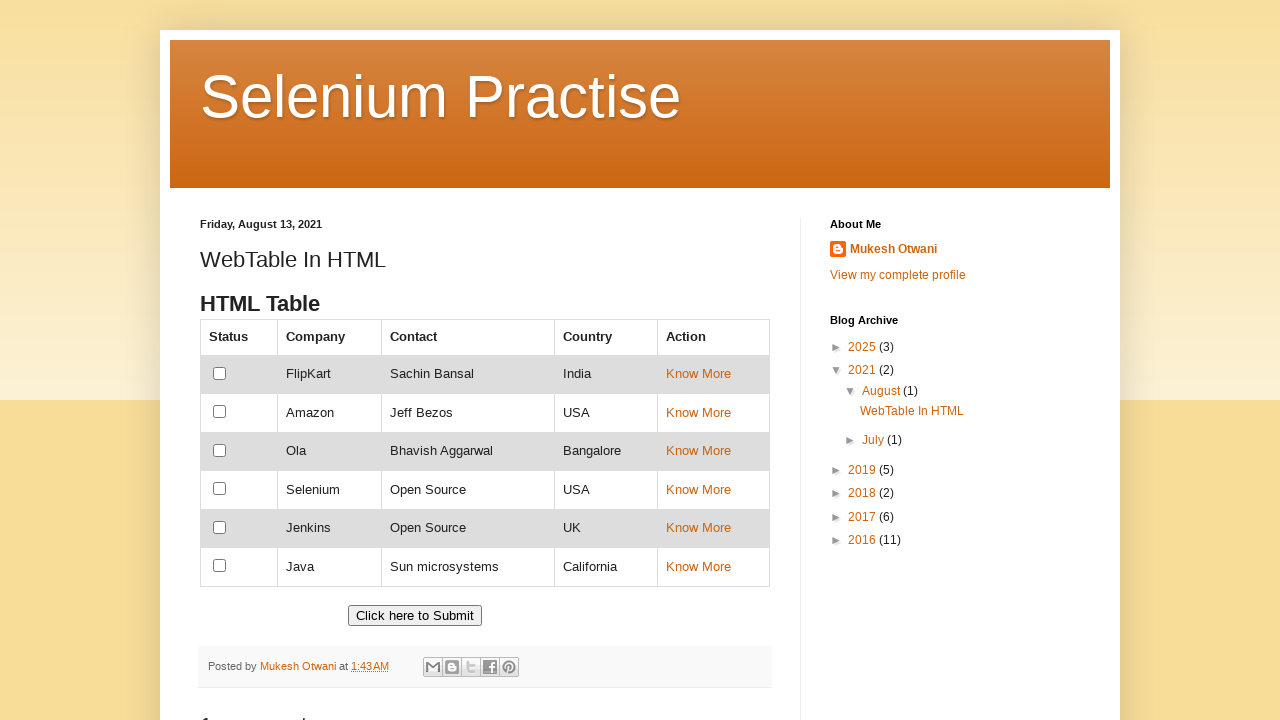

Retrieved all company names from second column
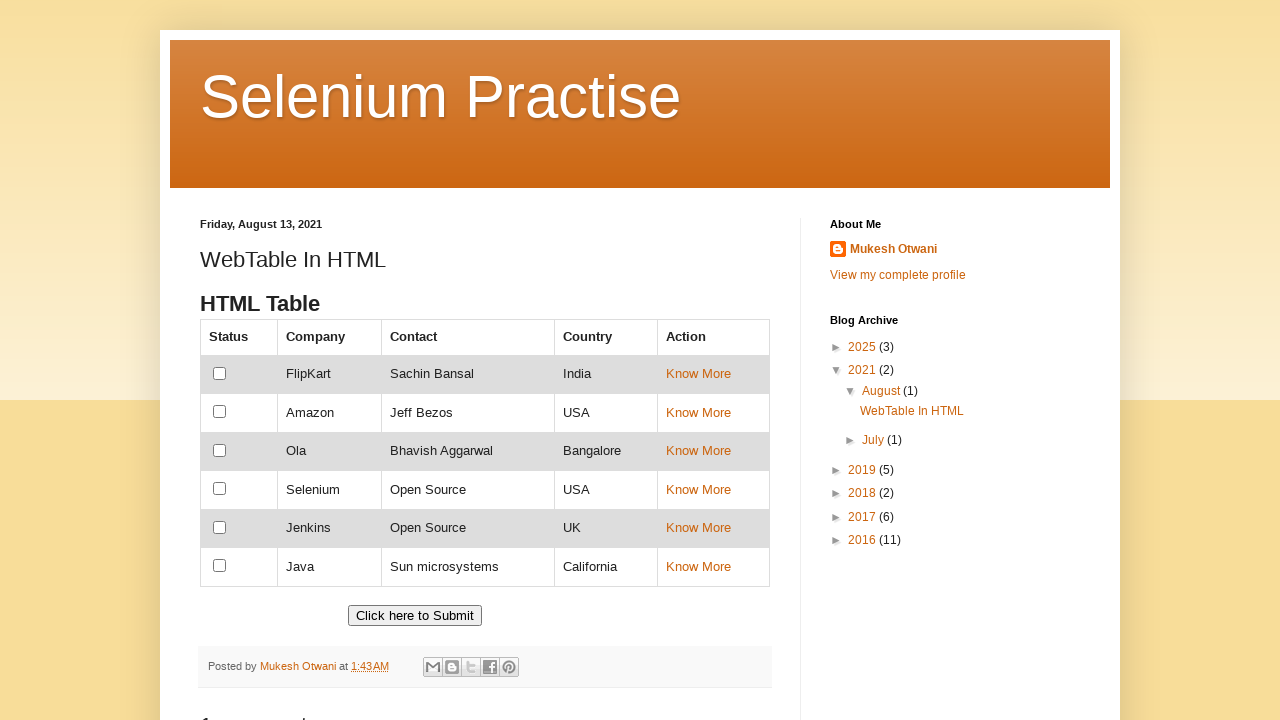

Verified that 'Java' company exists in second column
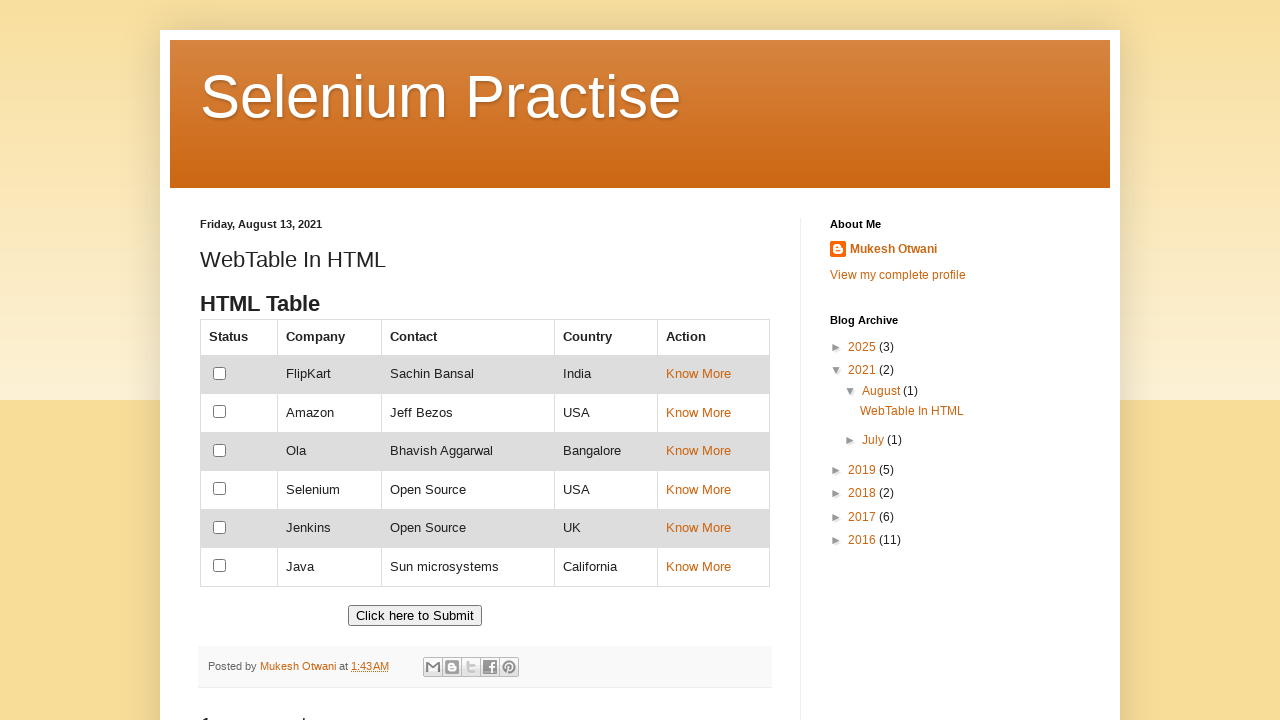

Clicked checkbox for row containing 'Selenium' at (220, 489) on xpath=//td[text()='Selenium']//preceding-sibling::td[1]//input
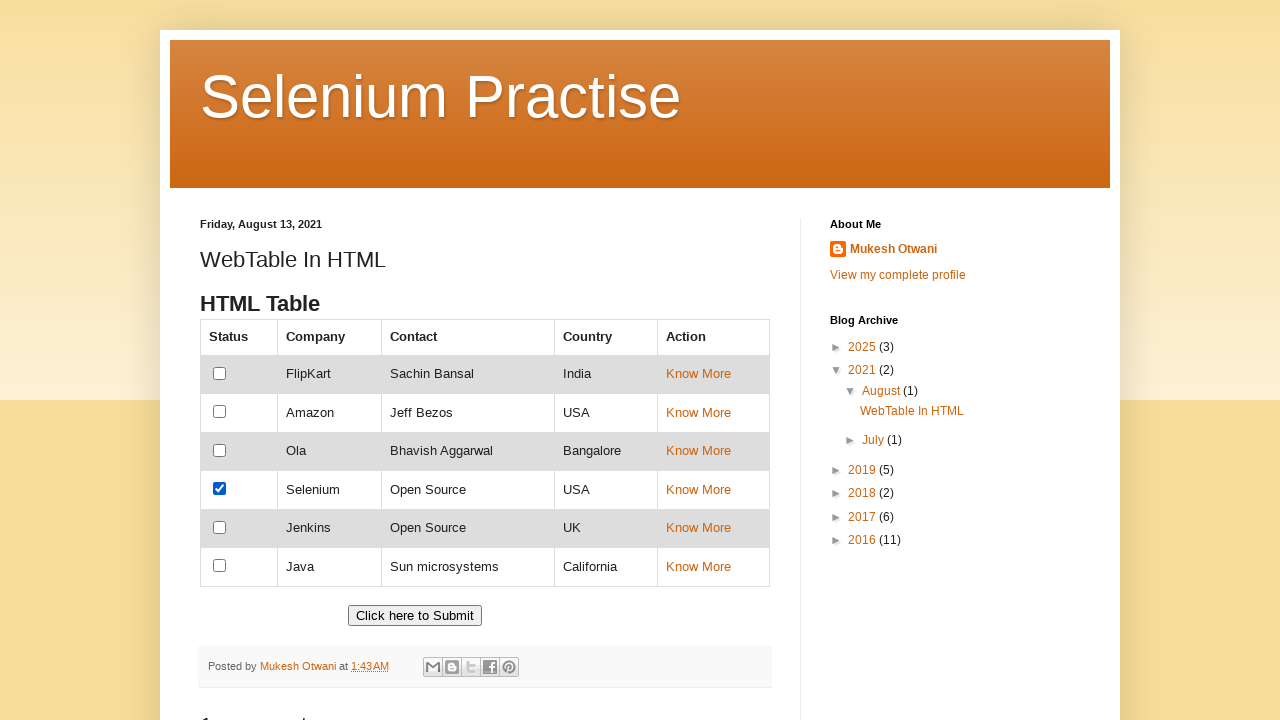

Clicked cell three positions after 'Ola' text at (713, 452) on xpath=//td[text()='Ola']//following-sibling::td[3]
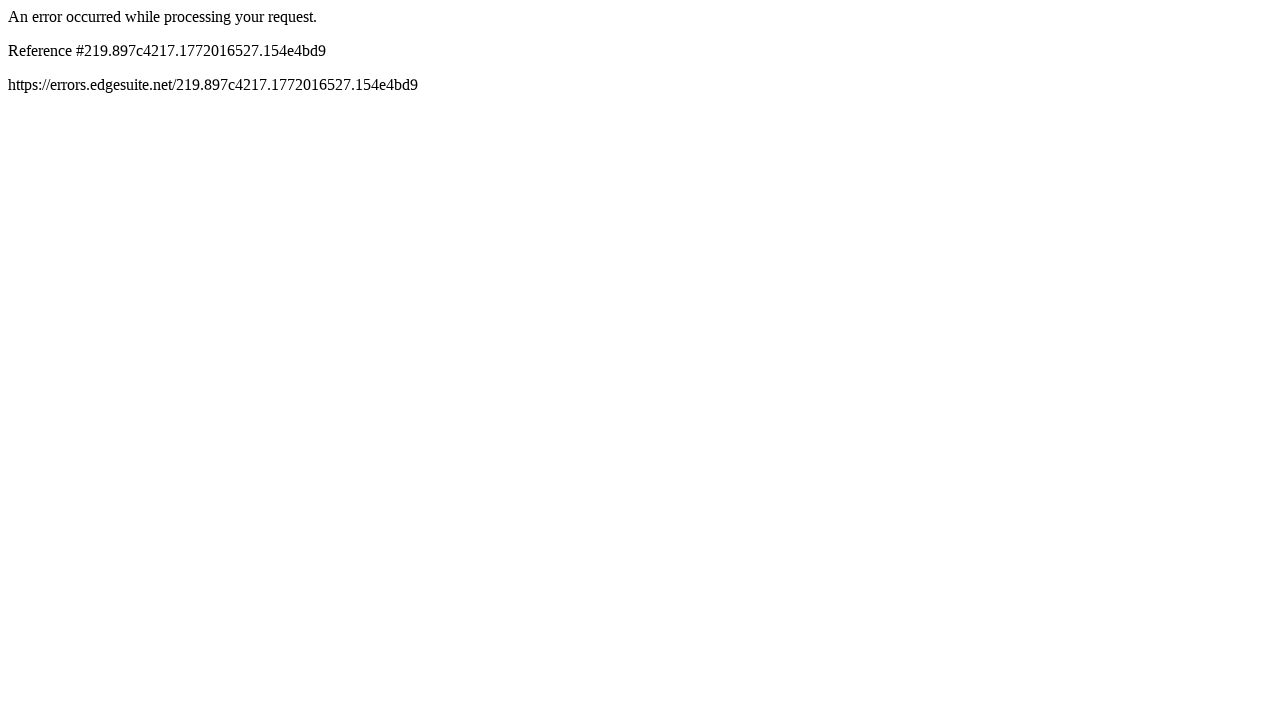

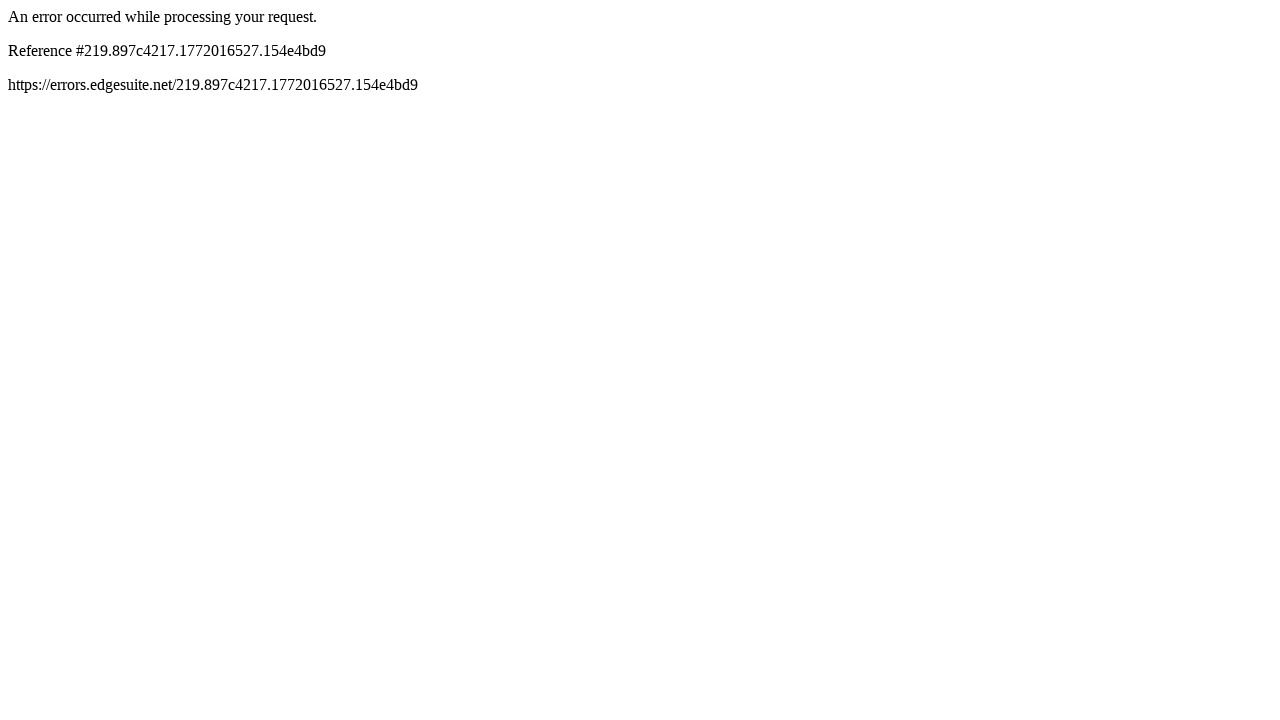